Tests checkbox handling by checking the Senior Citizen Discount checkbox and verifying its selection state

Starting URL: https://rahulshettyacademy.com/dropdownsPractise/

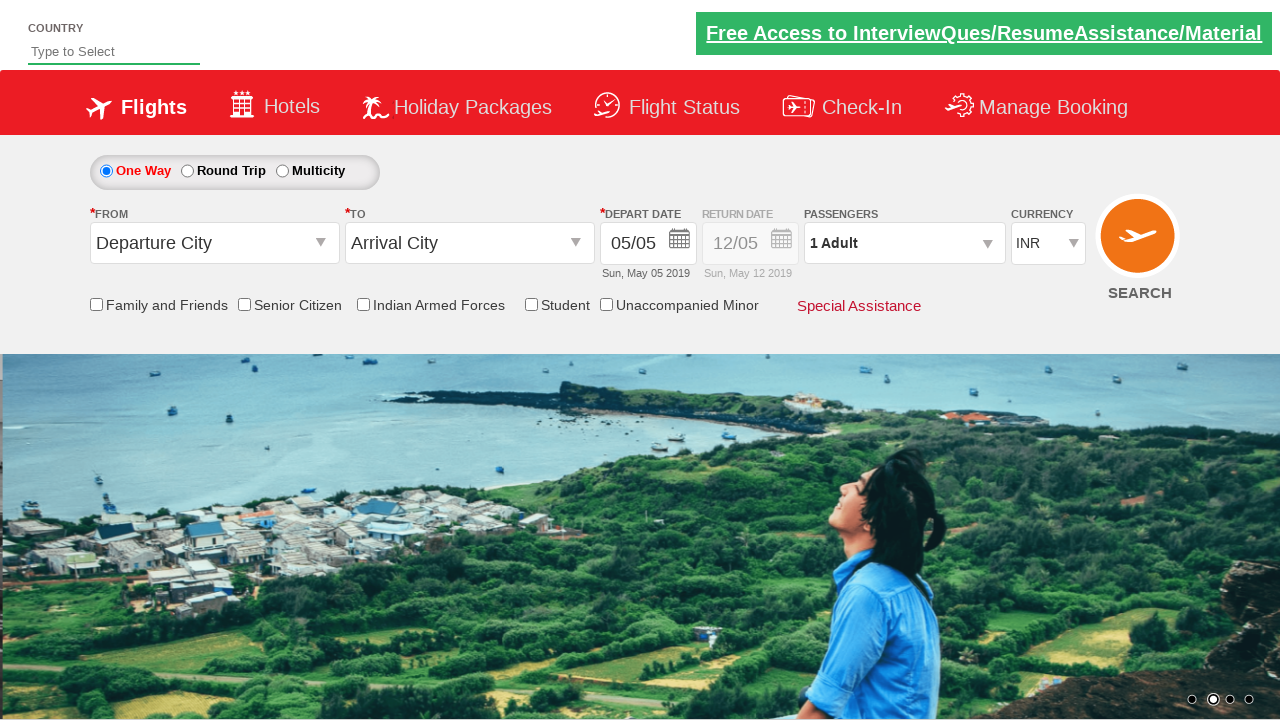

Checked initial state of Senior Citizen Discount checkbox
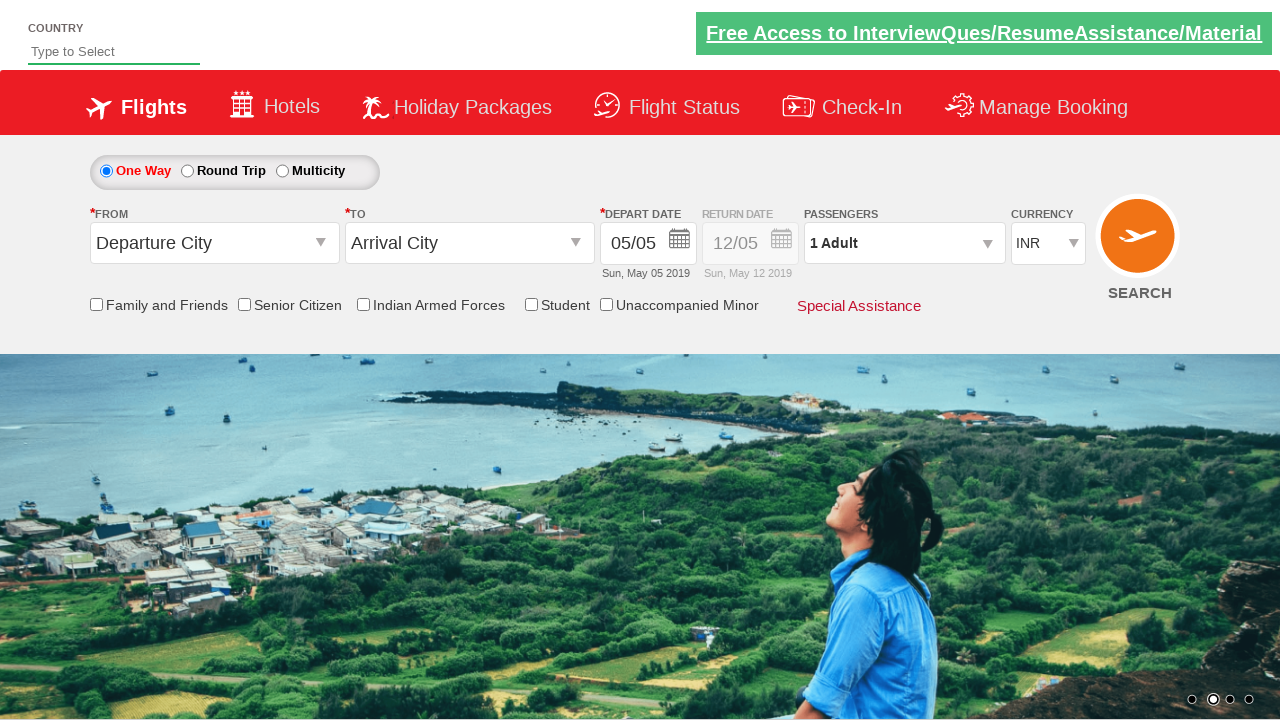

Clicked Senior Citizen Discount checkbox to select it at (244, 304) on input[id*='SeniorCitizenDiscoun']
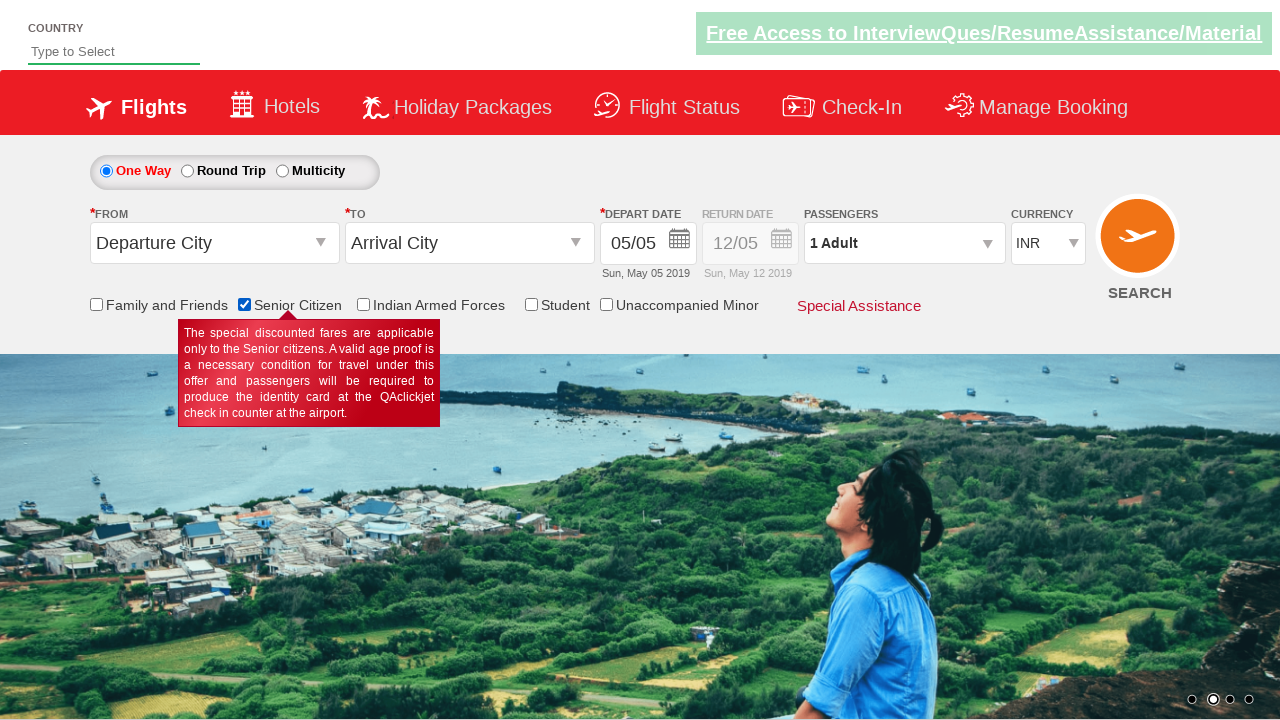

Verified Senior Citizen Discount checkbox is now selected
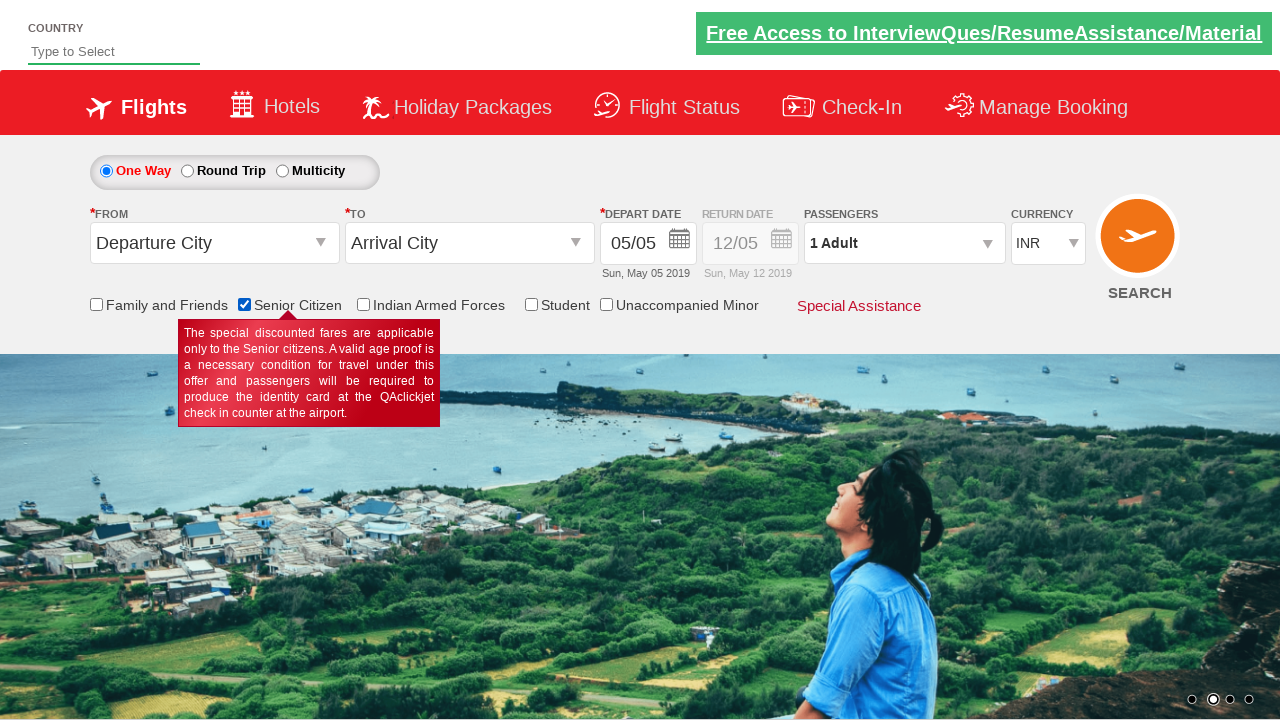

Counted total checkboxes on page: 6
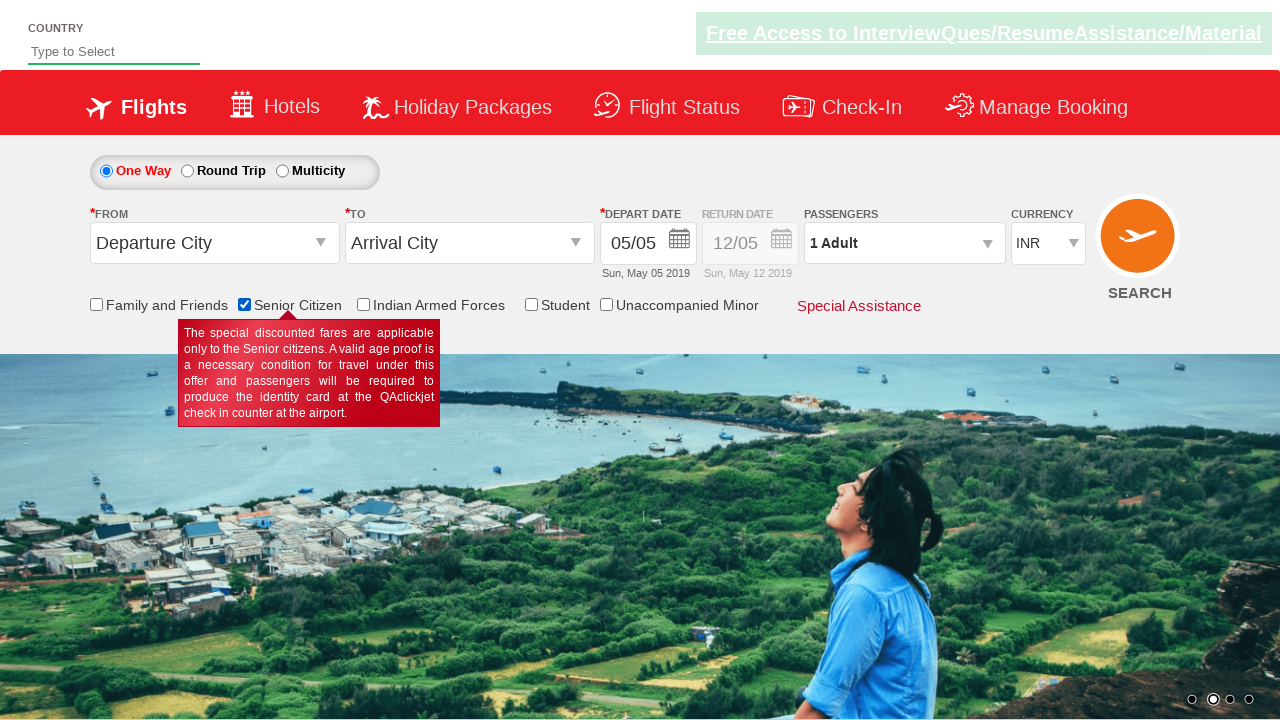

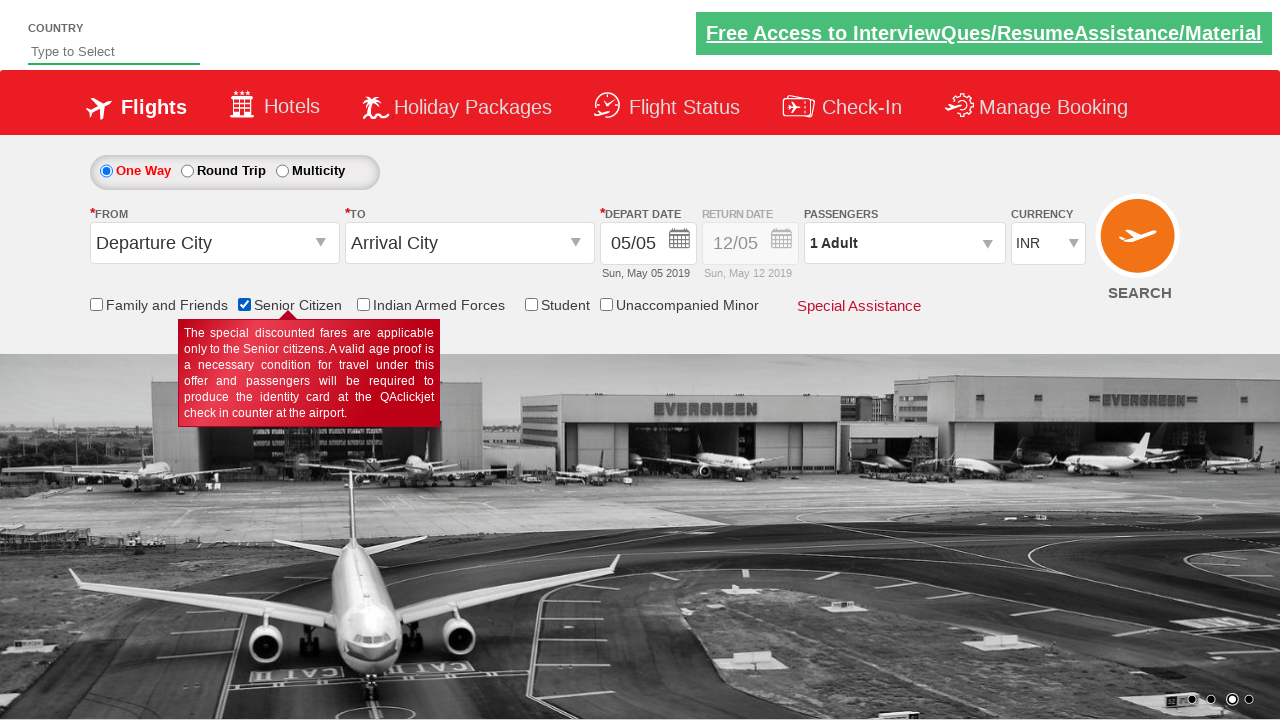